Tests a form submission that involves retrieving an attribute value from an element, calculating a result, filling an input field, selecting a checkbox and radio button, then submitting the form

Starting URL: http://suninjuly.github.io/get_attribute.html

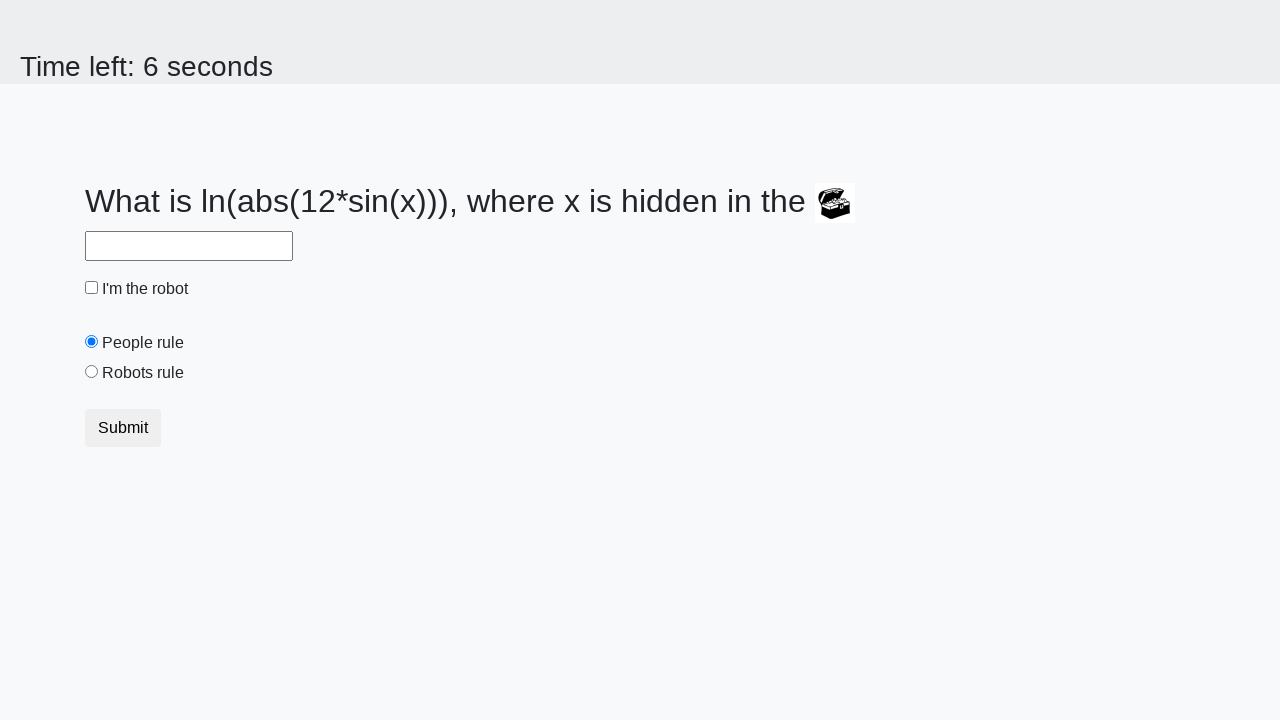

Located treasure element
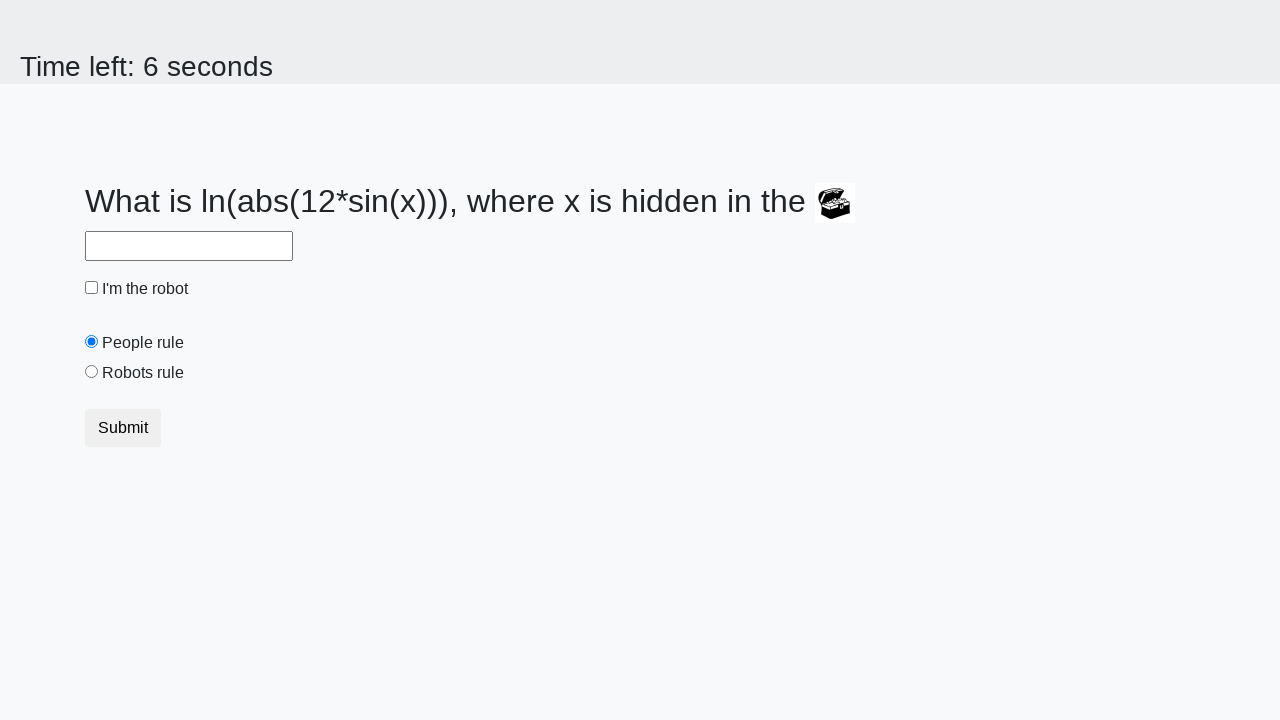

Retrieved 'valuex' attribute from treasure element: 366
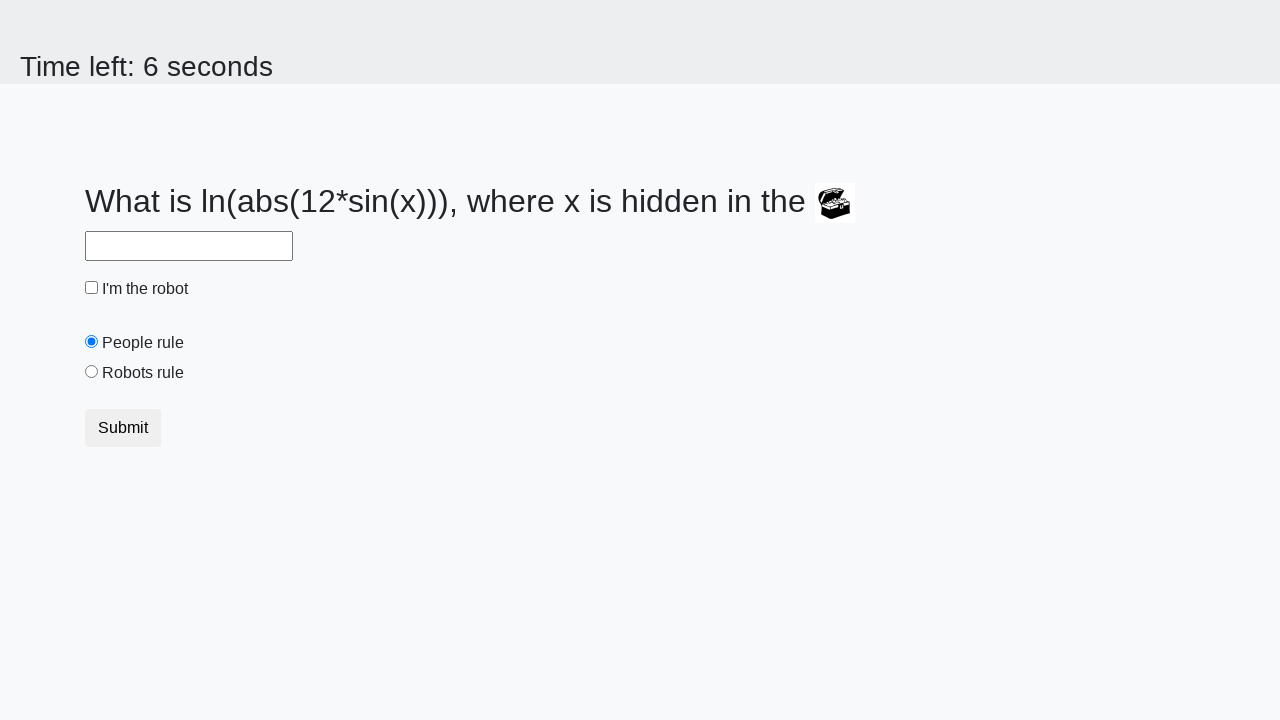

Calculated result using mathematical formula: 2.484896722425287
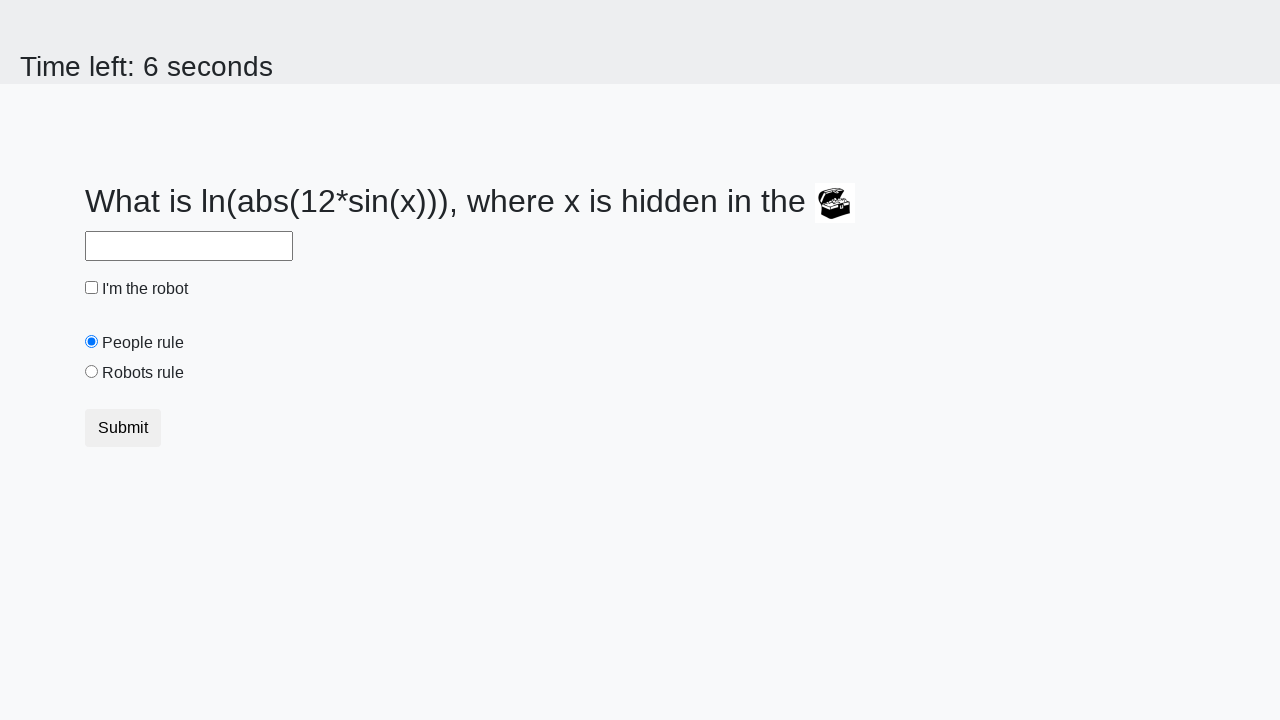

Filled answer field with calculated value: 2.484896722425287 on #answer
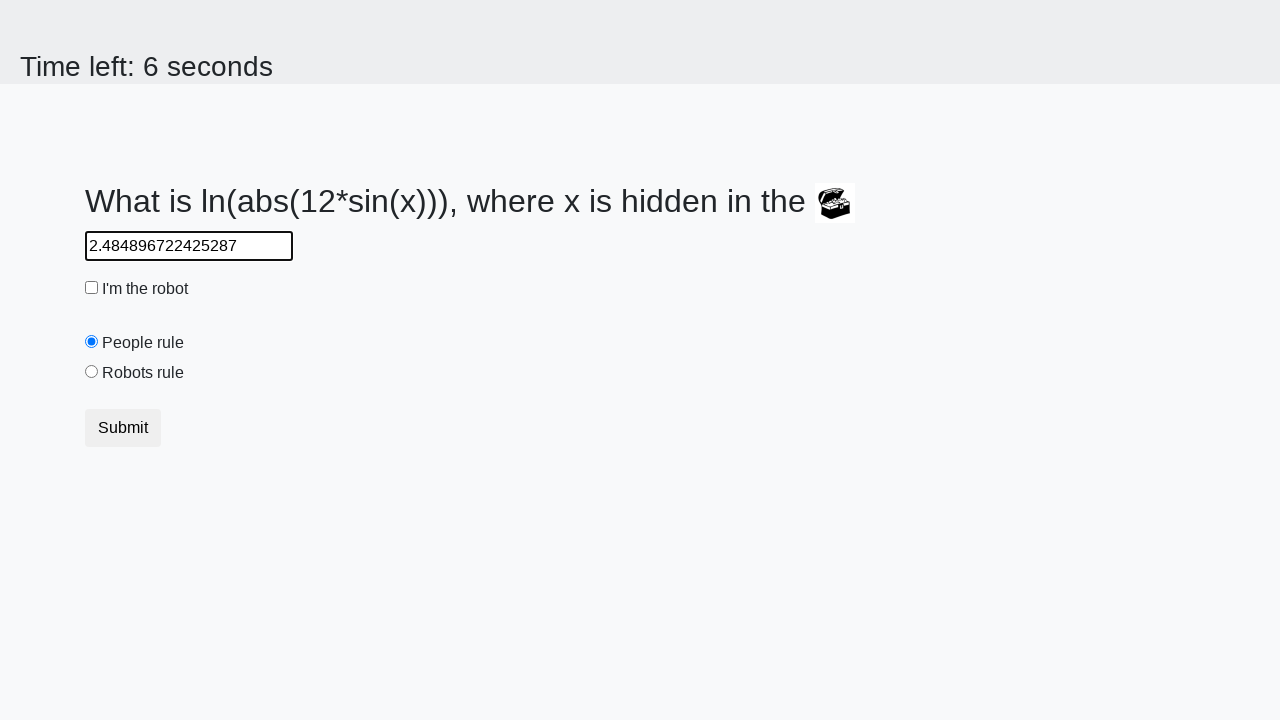

Checked the robot checkbox at (92, 288) on #robotCheckbox
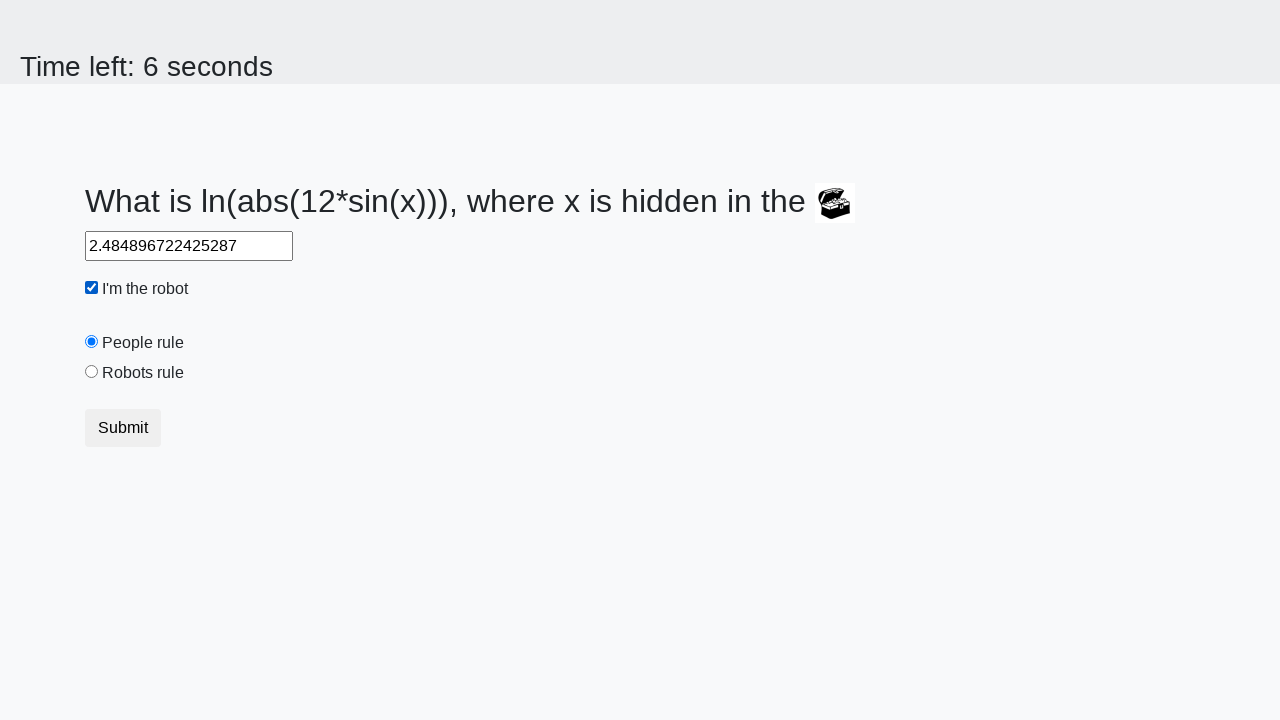

Selected the robots rule radio button at (92, 372) on #robotsRule
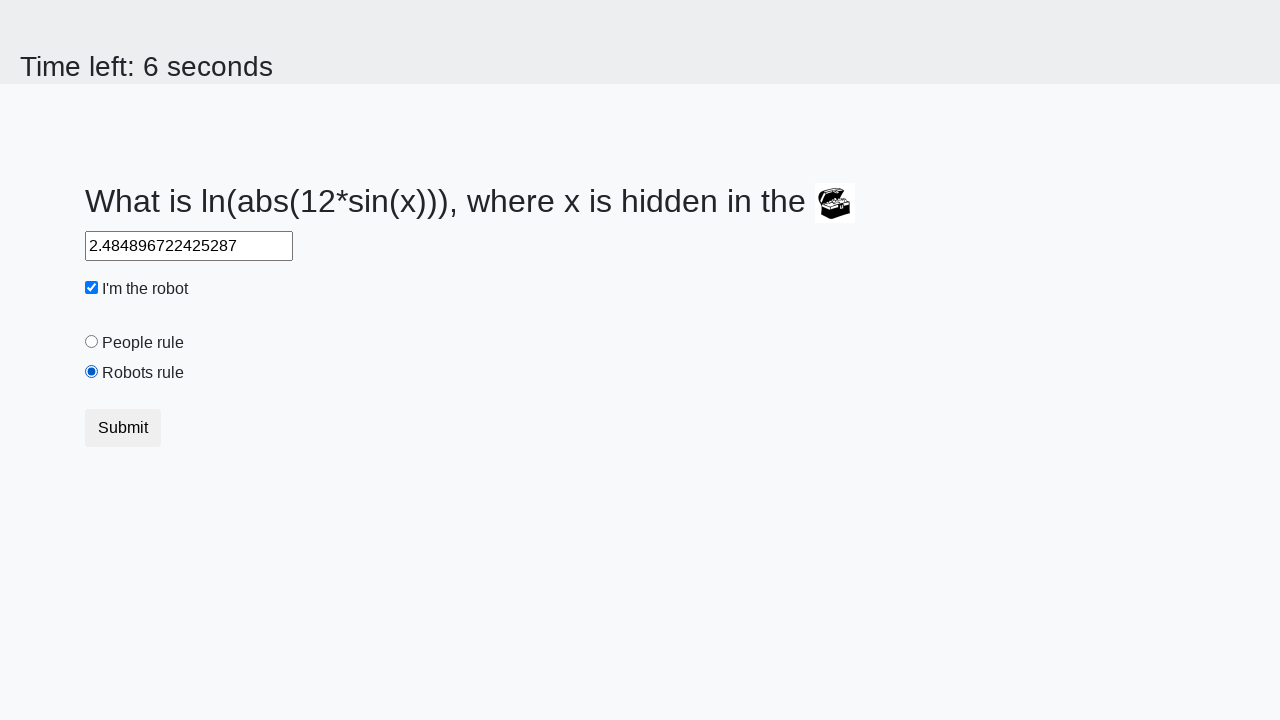

Clicked submit button to submit the form at (123, 428) on button.btn
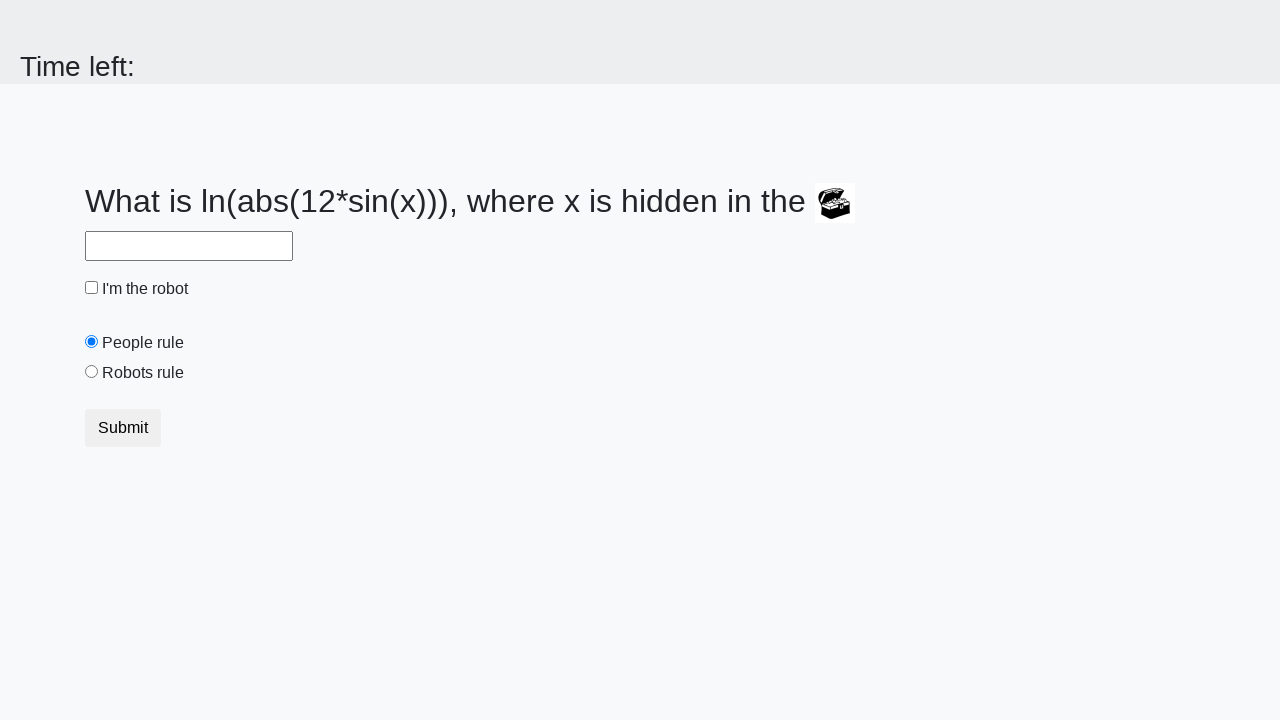

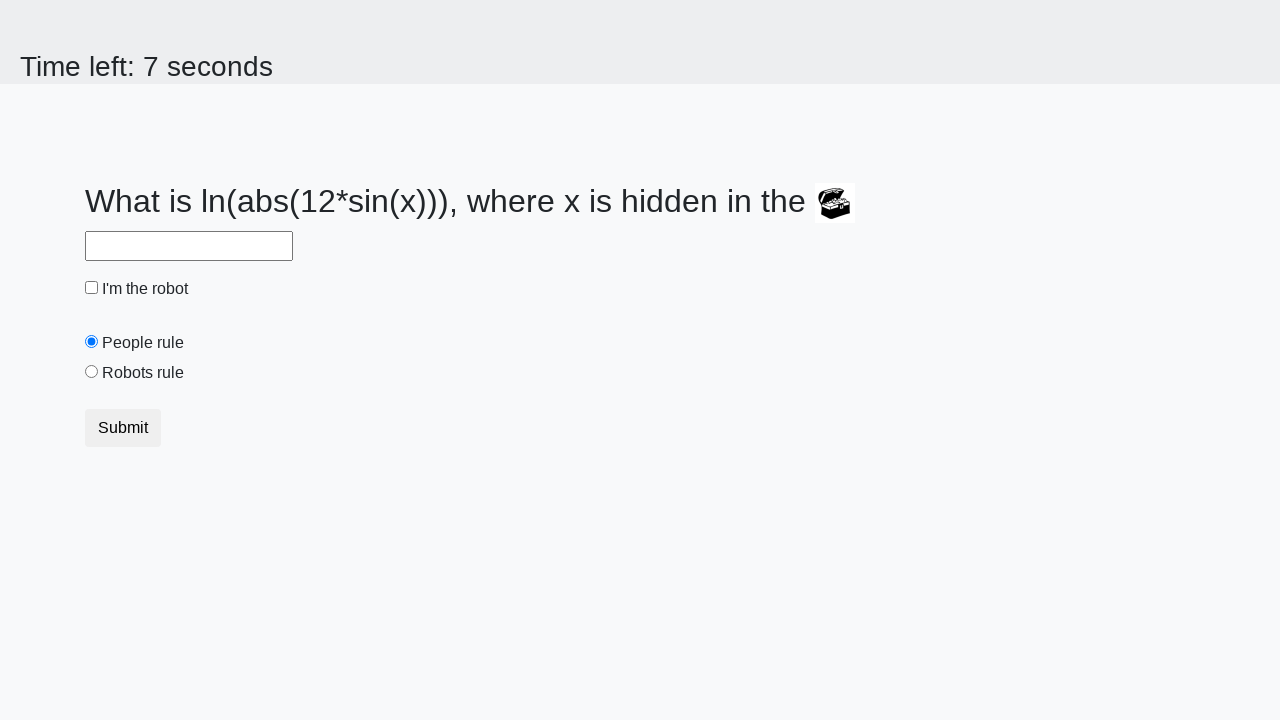